Tests the mortgage calculator by entering a purchase price of $400,000 and a down payment of 25%

Starting URL: https://www.mlcalc.com

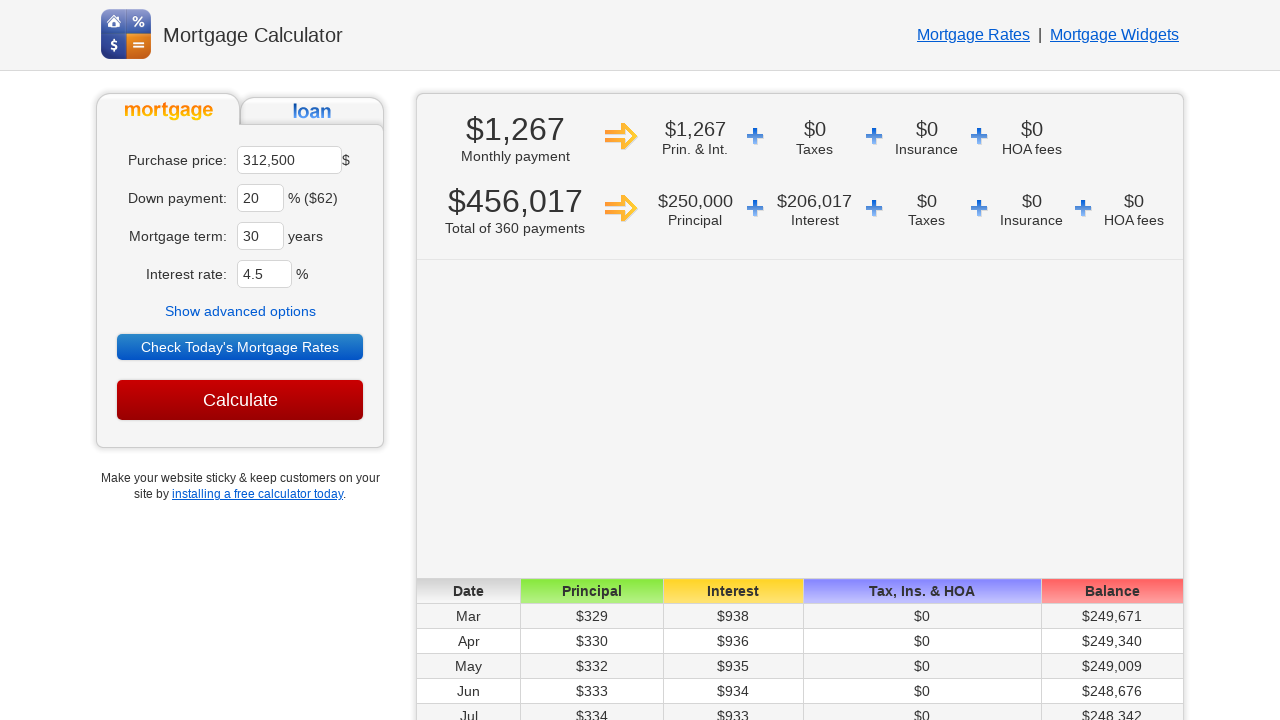

Navigated to mortgage calculator at https://www.mlcalc.com
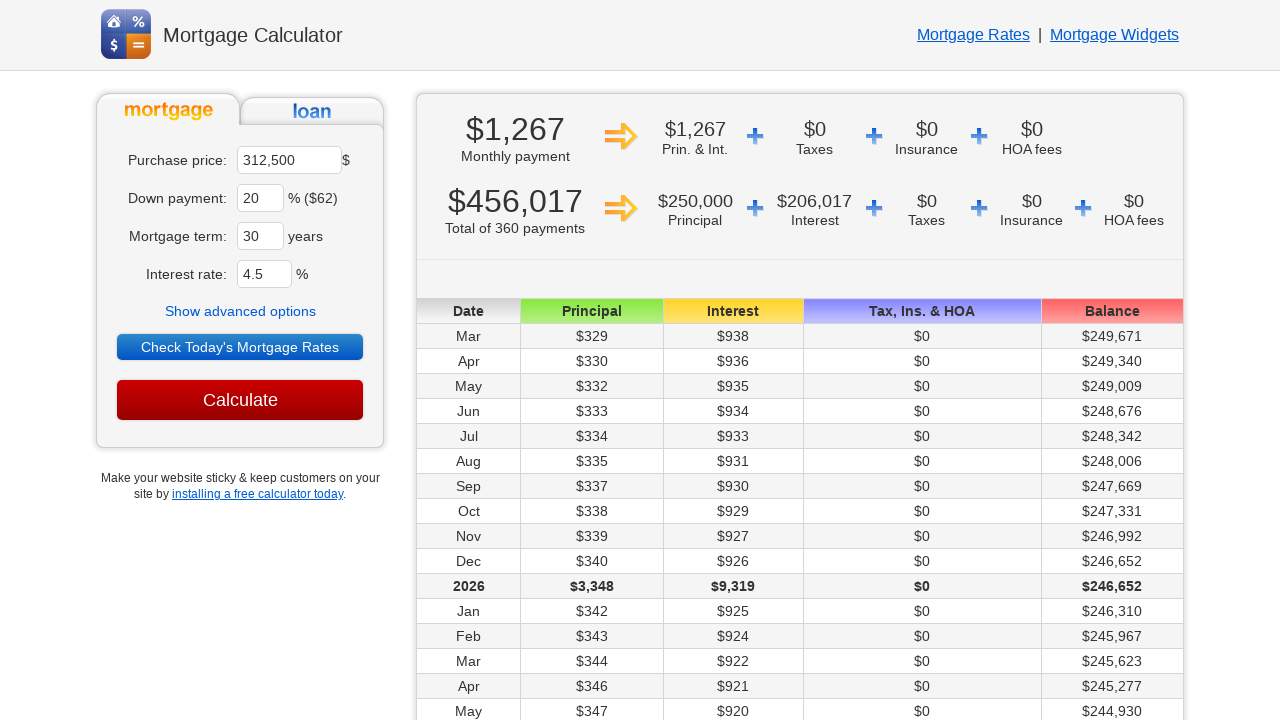

Cleared the mortgage amount field on xpath=//*[@id='ma']
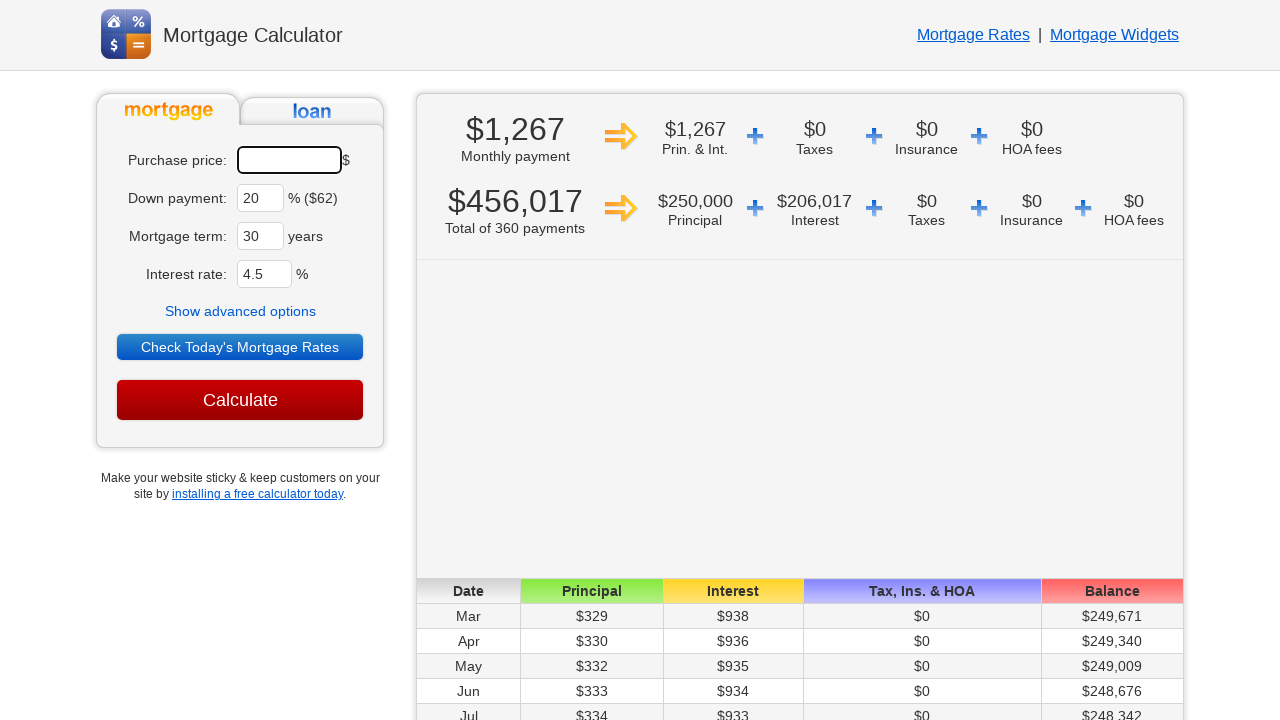

Entered purchase price of $400,000 in mortgage amount field on xpath=//*[@id='ma']
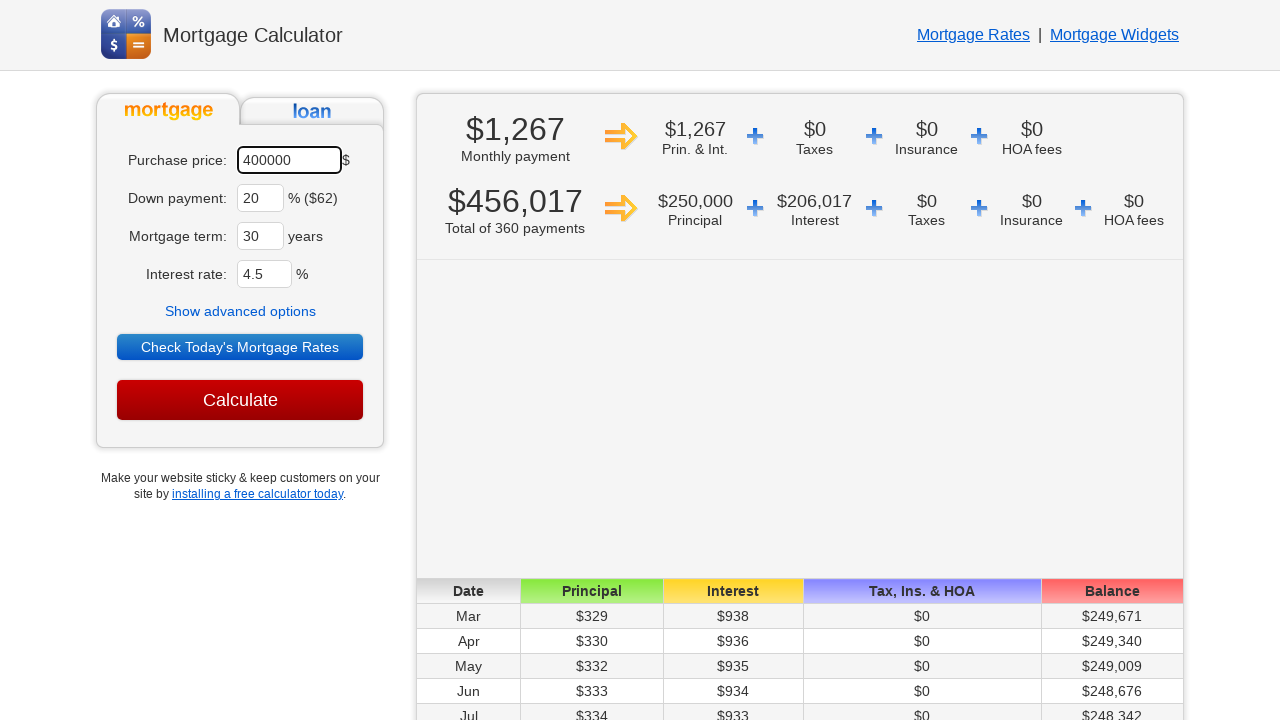

Cleared the down payment field on xpath=//*[@id='dp']
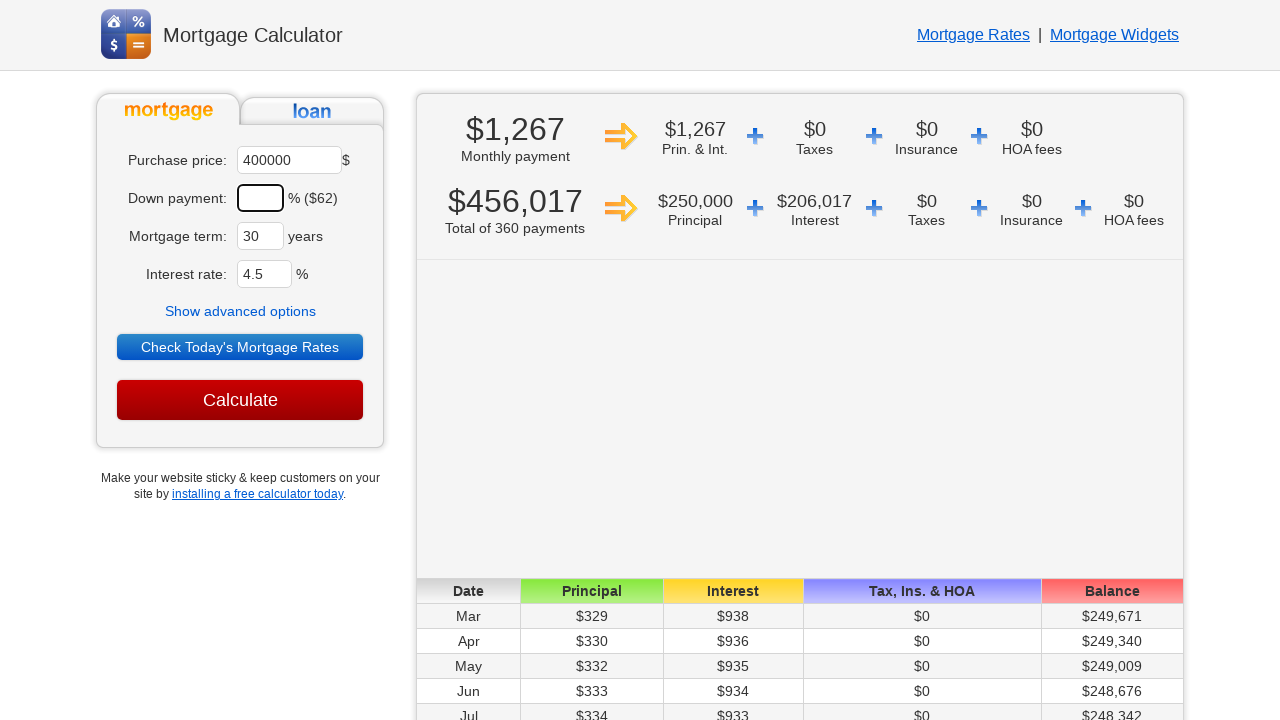

Entered down payment of 25% in down payment field on xpath=//*[@id='dp']
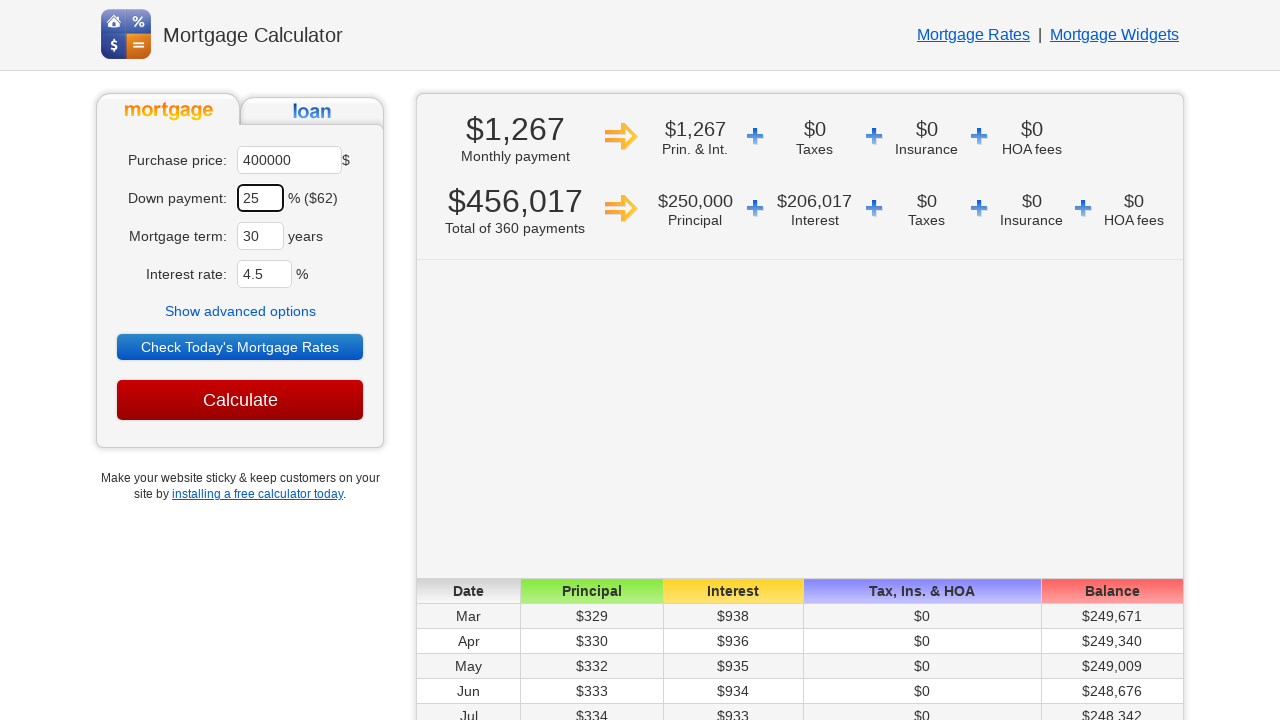

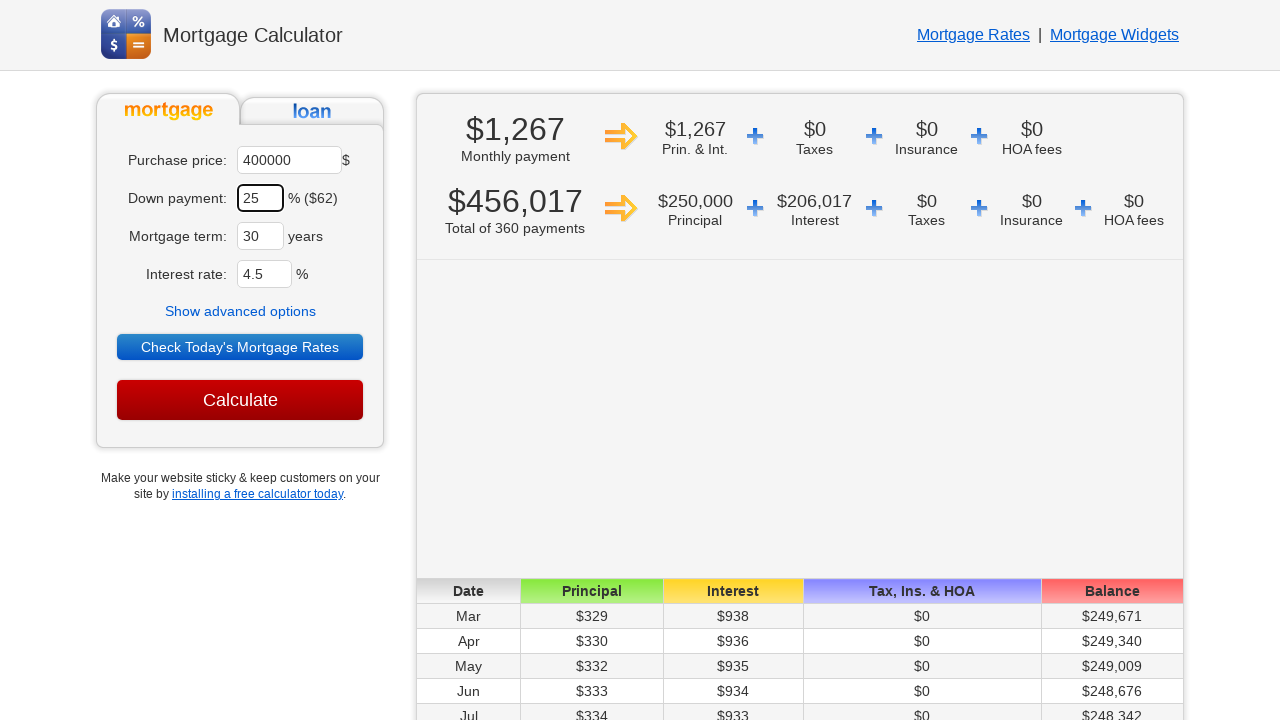